Tests window handling functionality by opening a new window, verifying content in both windows, and switching between them

Starting URL: https://the-internet.herokuapp.com/windows

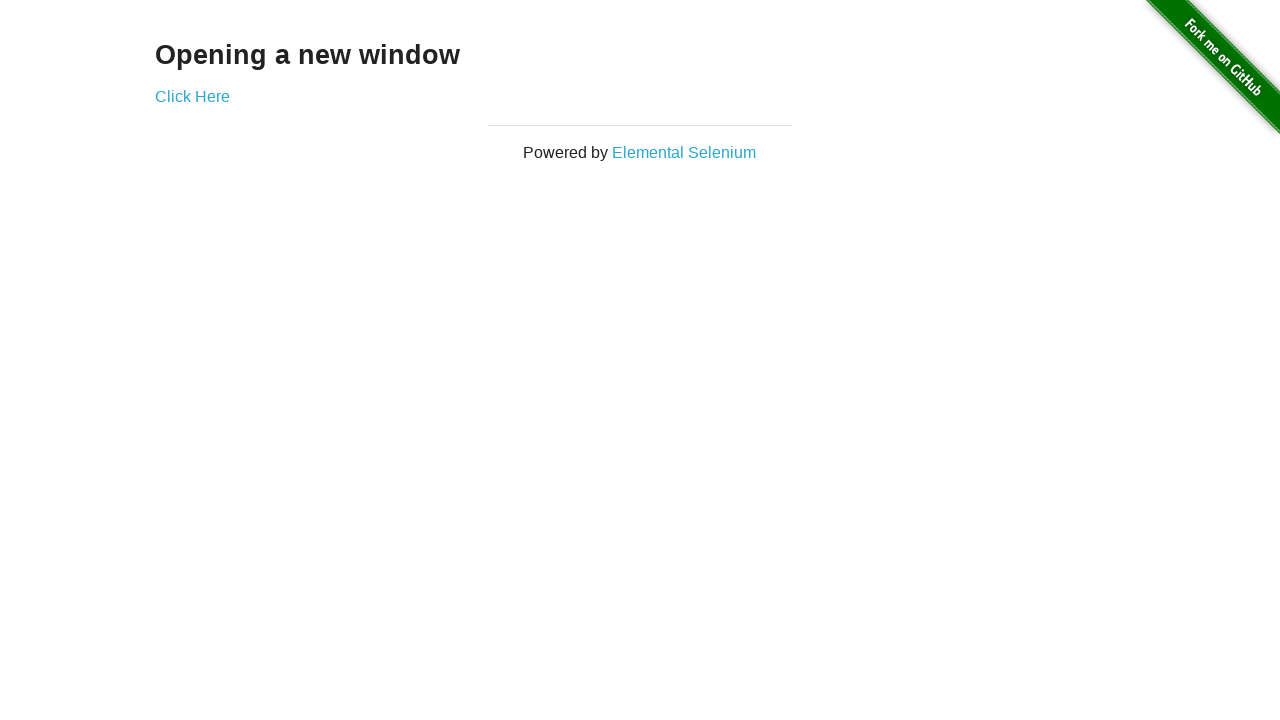

Retrieved initial page heading text
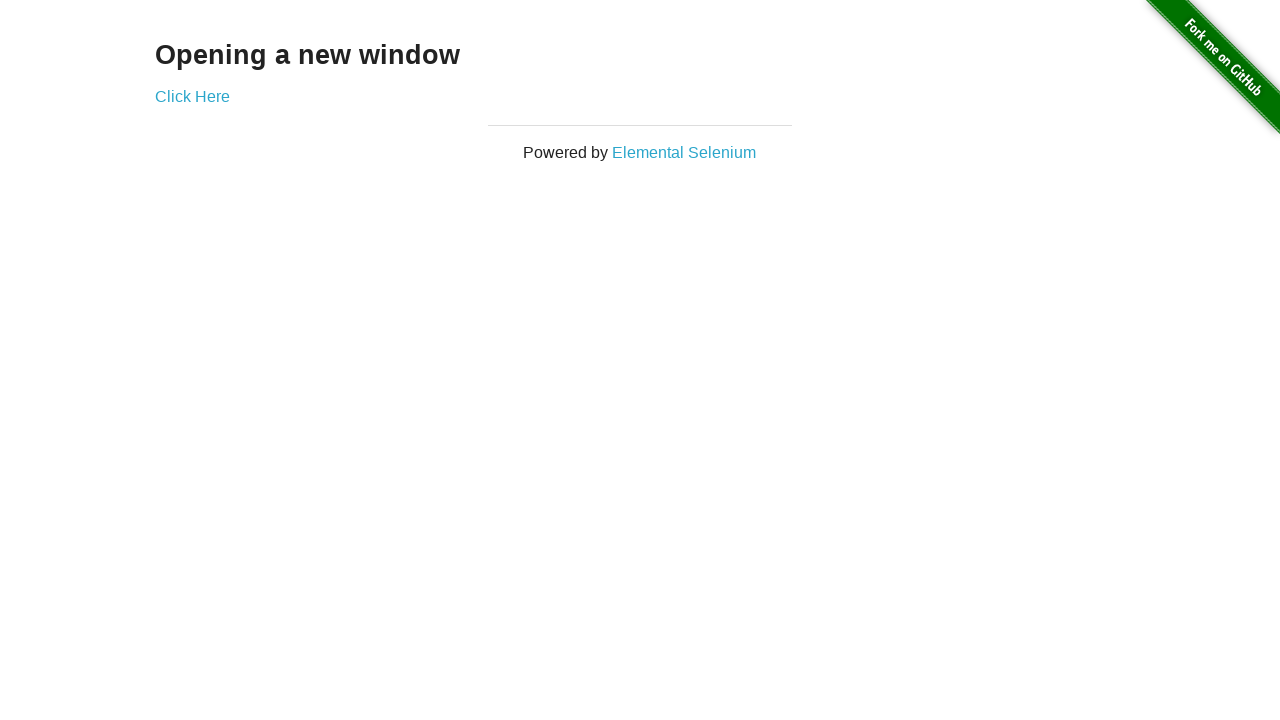

Verified initial page heading is 'Opening a new window'
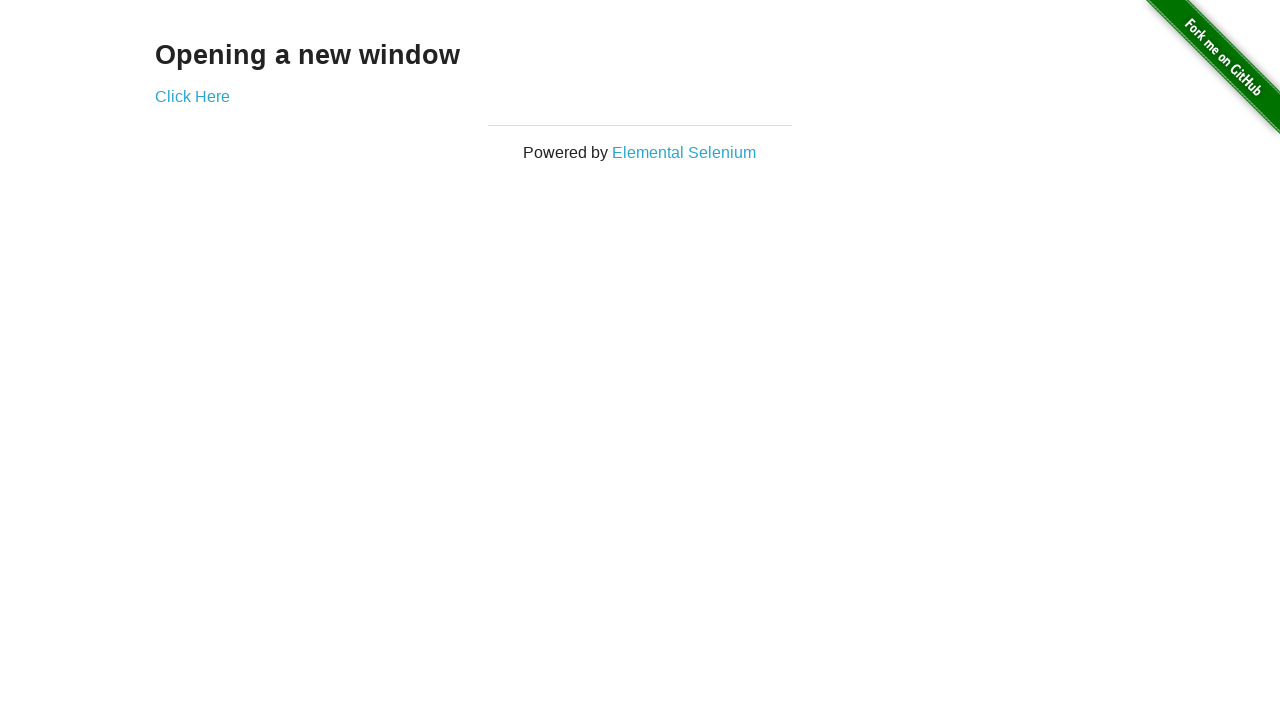

Verified initial page title is 'The Internet'
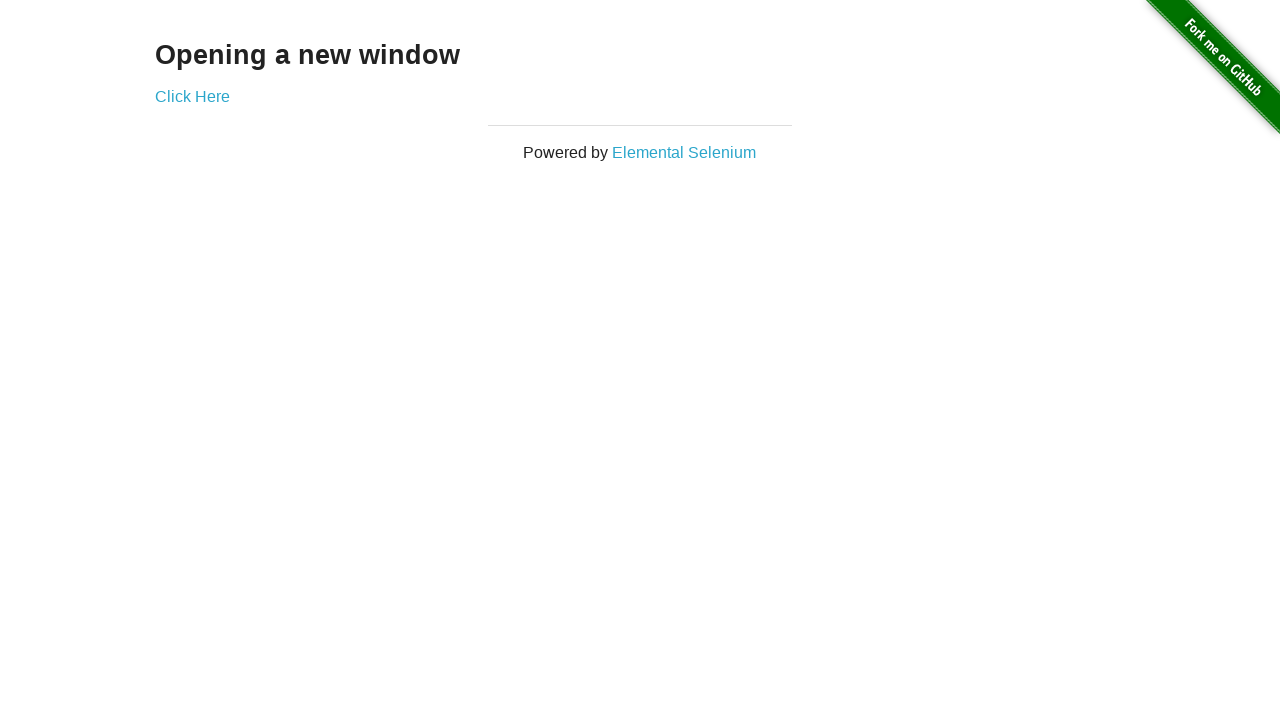

Clicked 'Click Here' button to open new window at (192, 96) on text='Click Here'
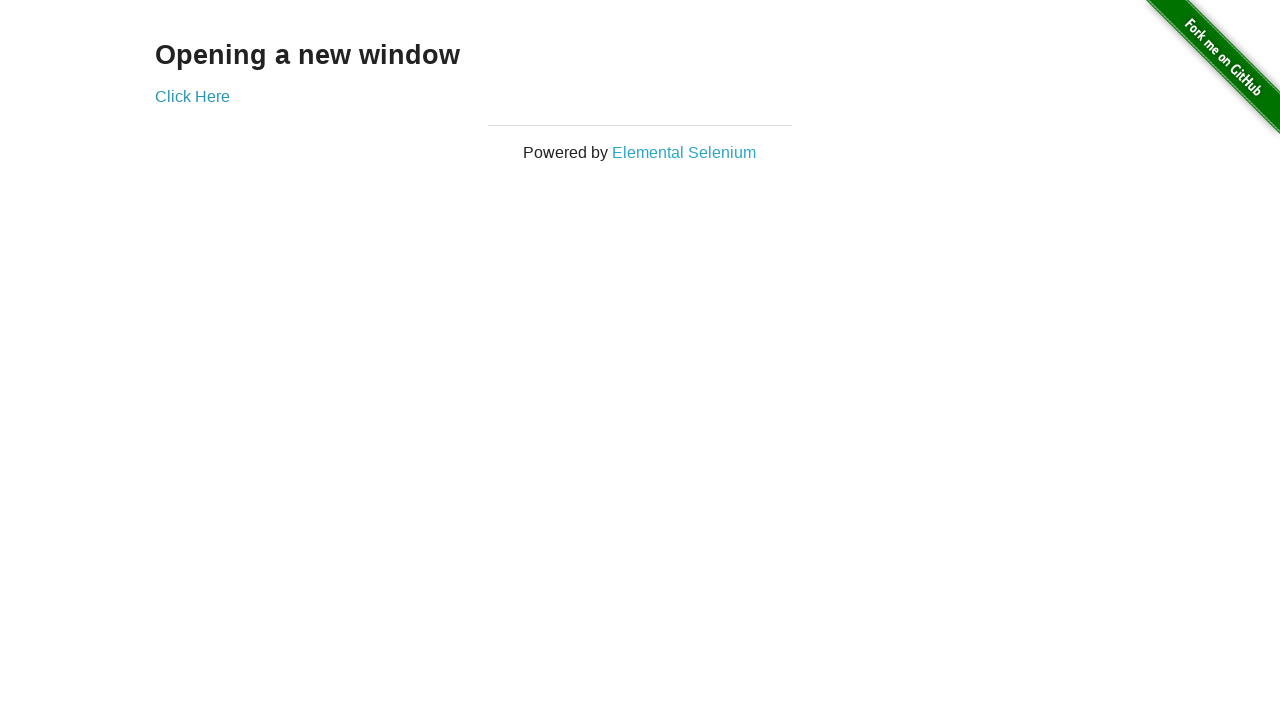

New window page load state completed
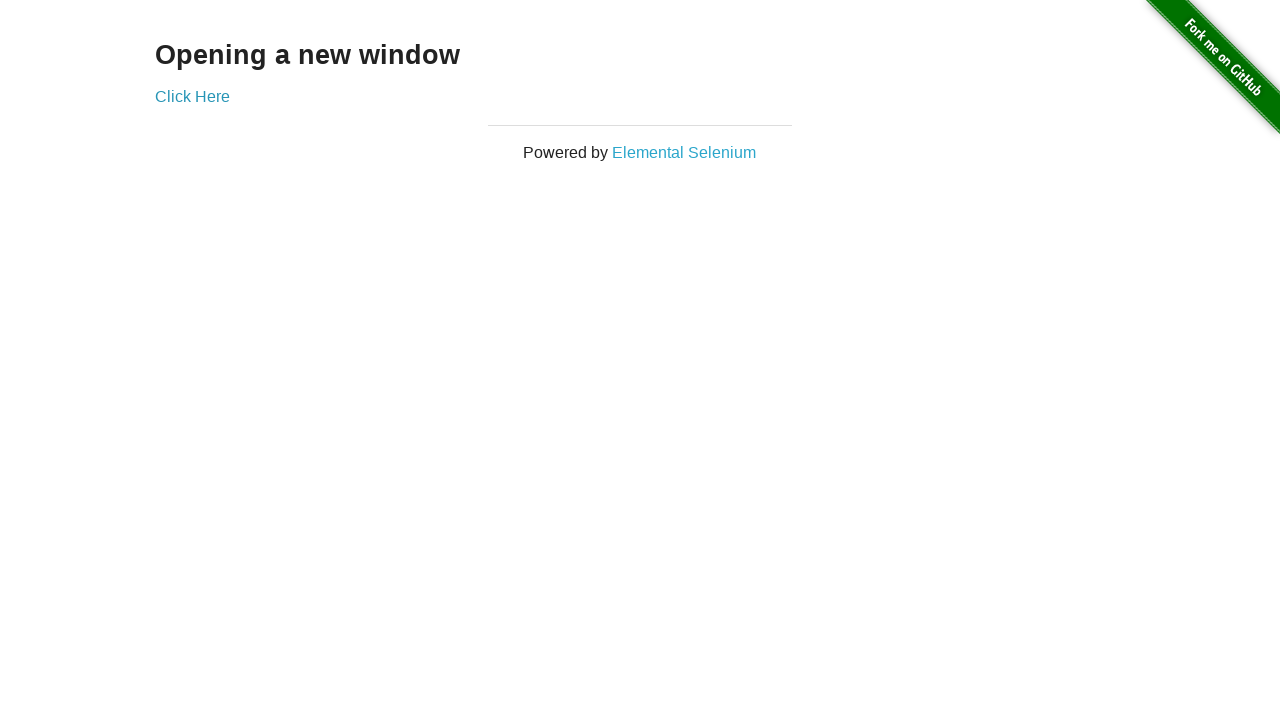

Verified new window title is 'New Window'
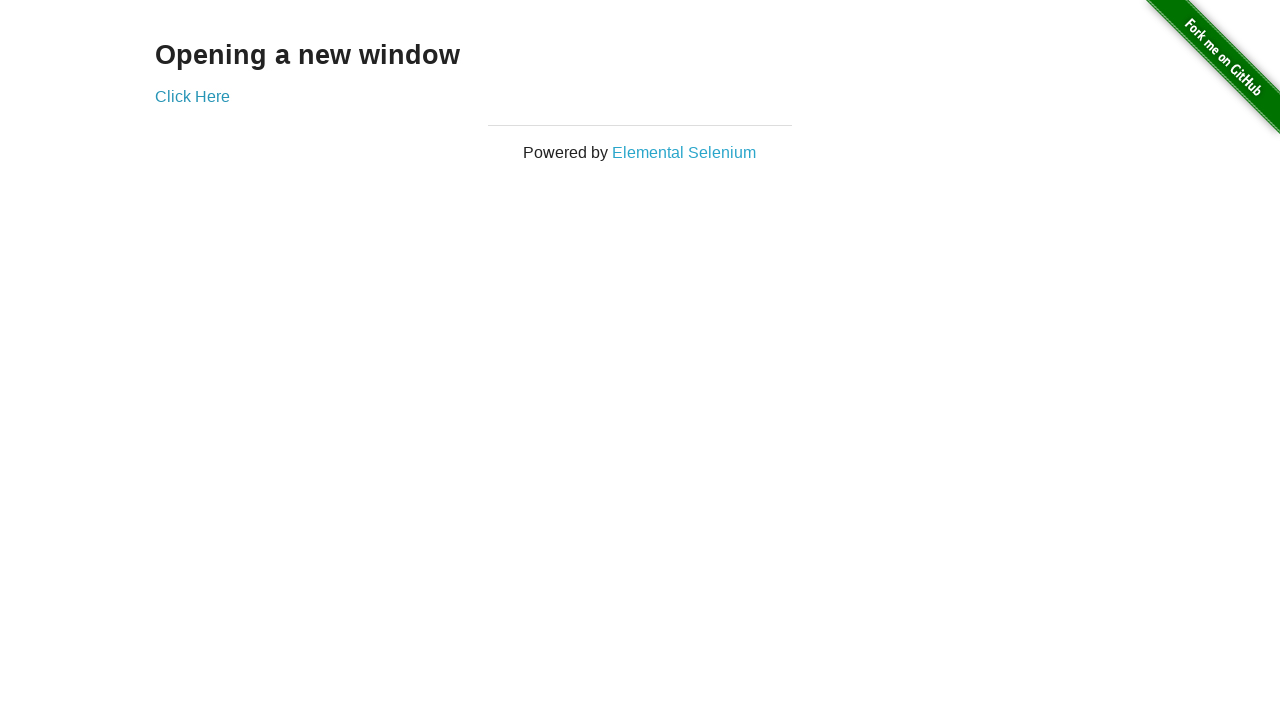

Retrieved new window heading text
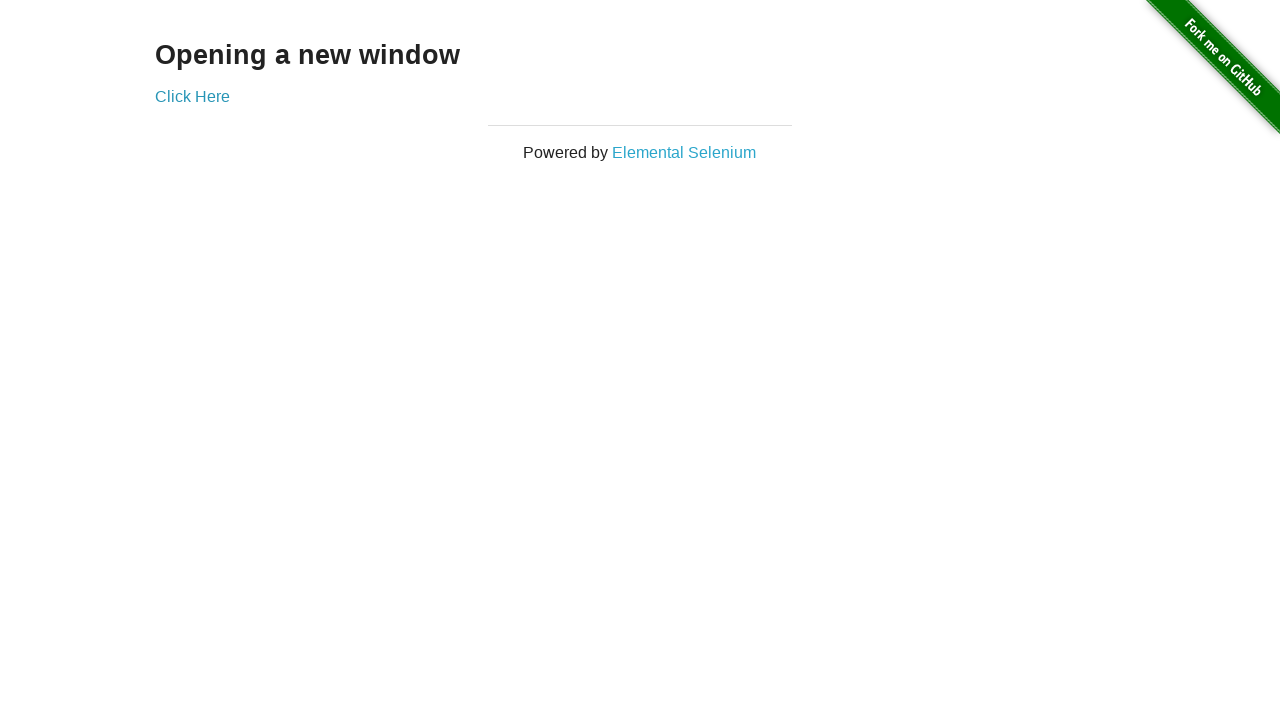

Verified new window heading is 'New Window'
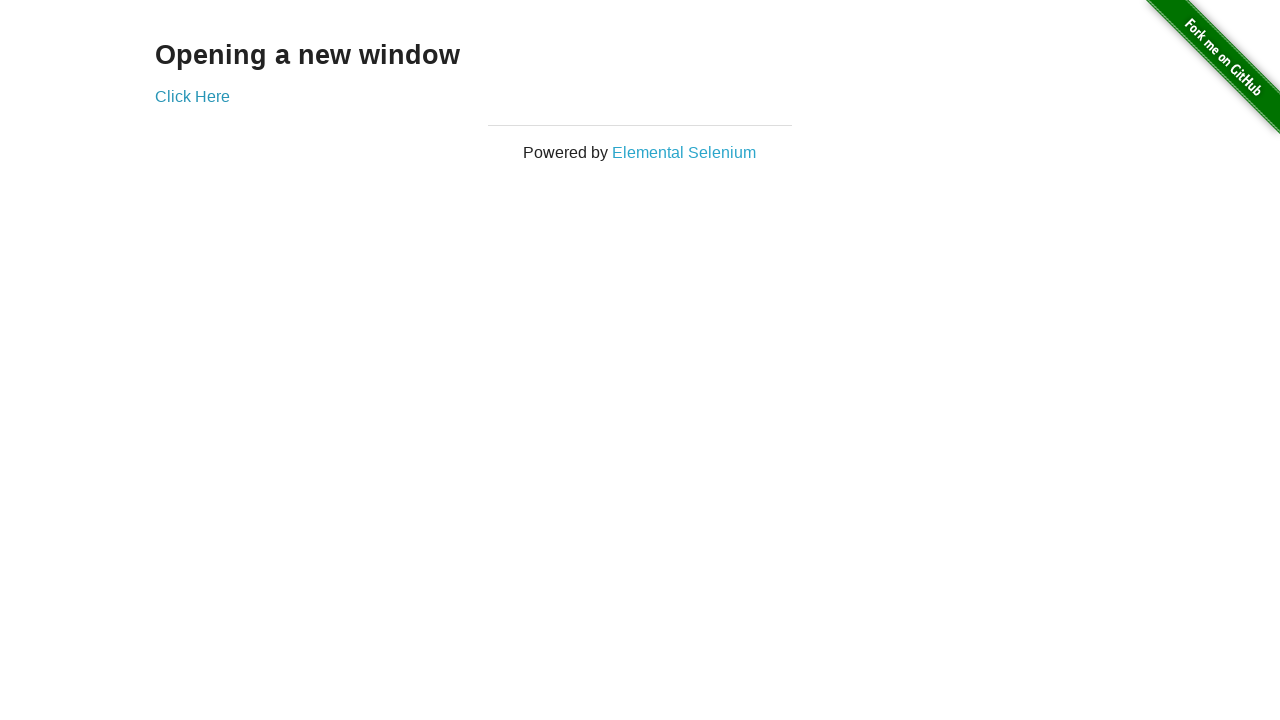

Brought original window to front
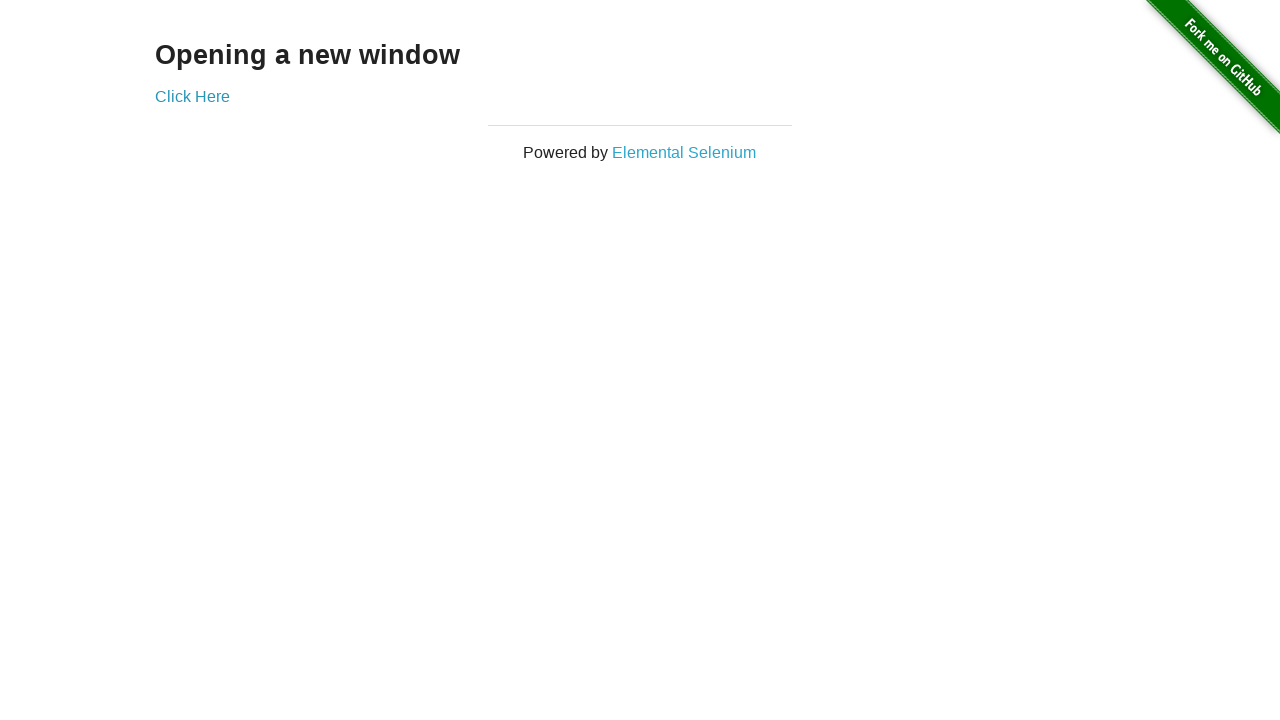

Verified original window title is still 'The Internet'
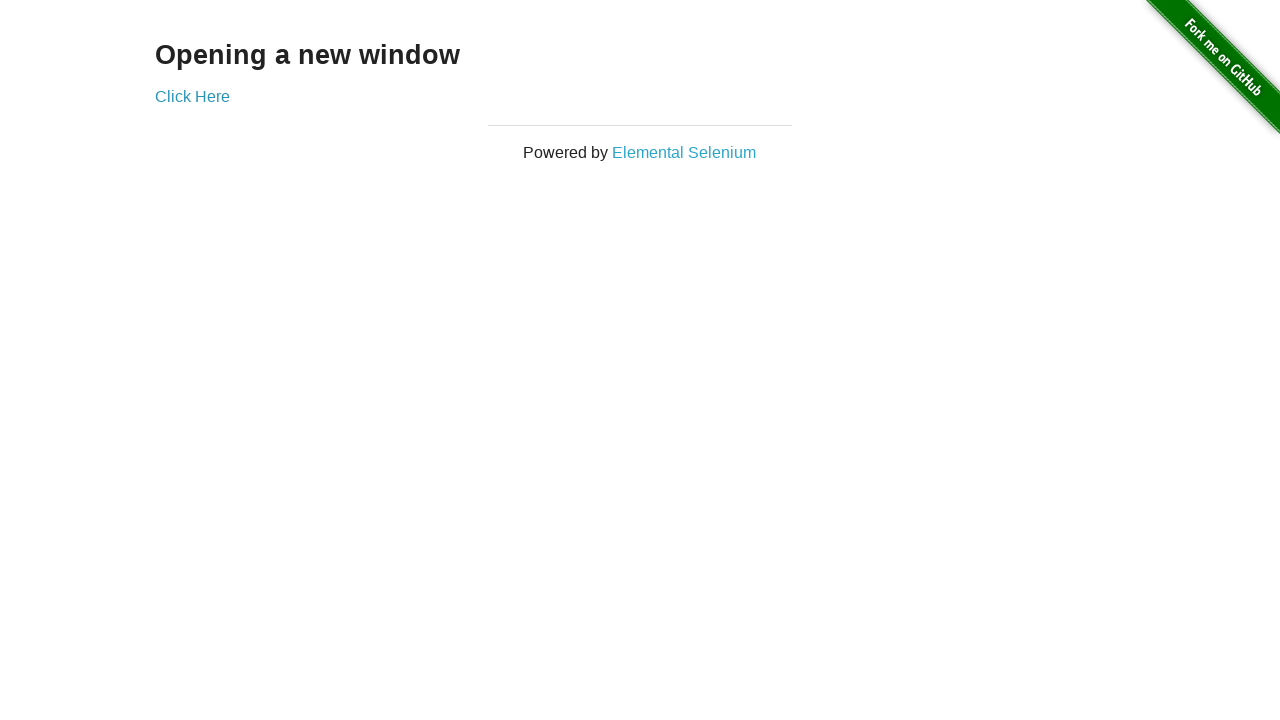

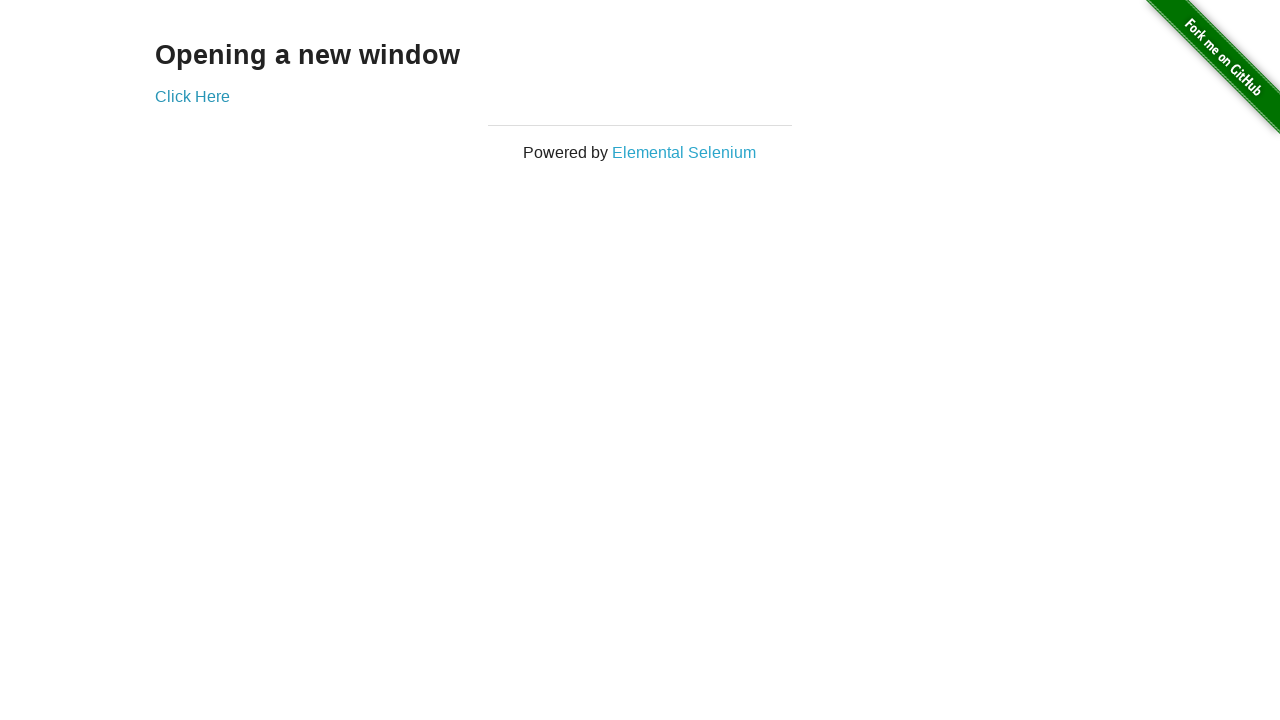